Tests link counting functionality on a practice page by counting total links, footer links, and specific column links, then opens each link in the footer column in a new tab and verifies their titles

Starting URL: http://qaclickacademy.com/practice.php

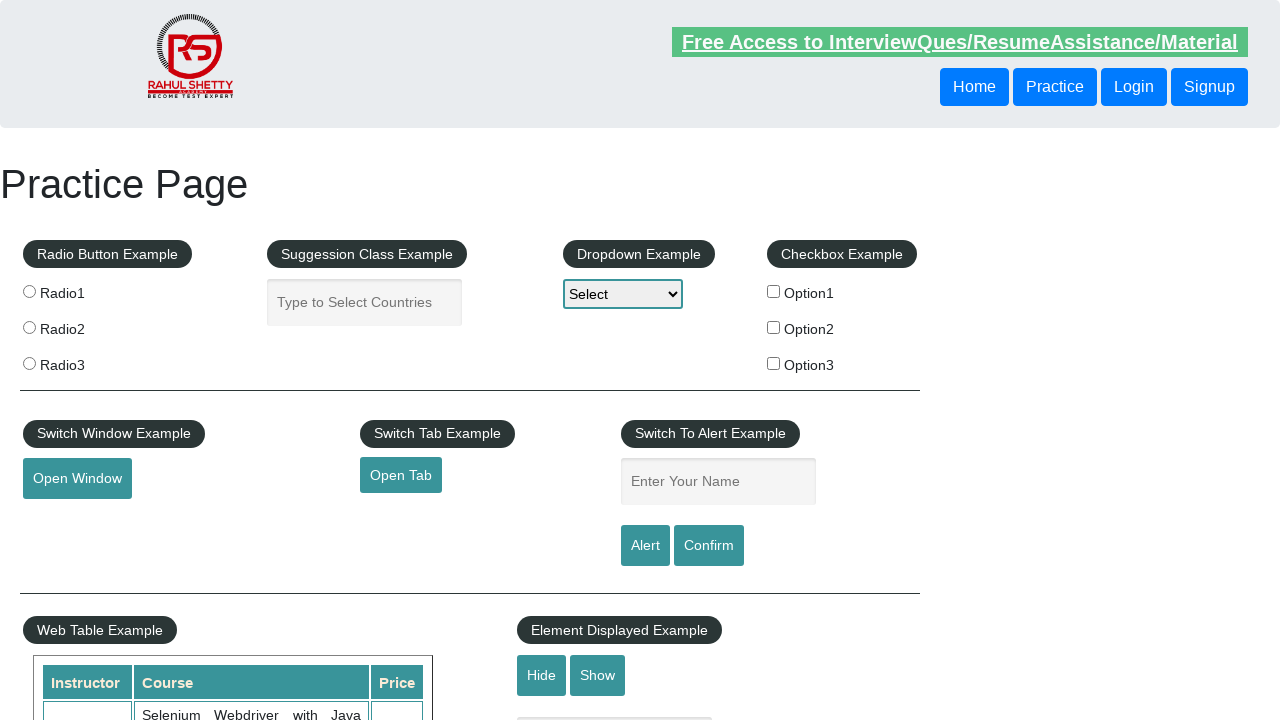

Counted total links on page
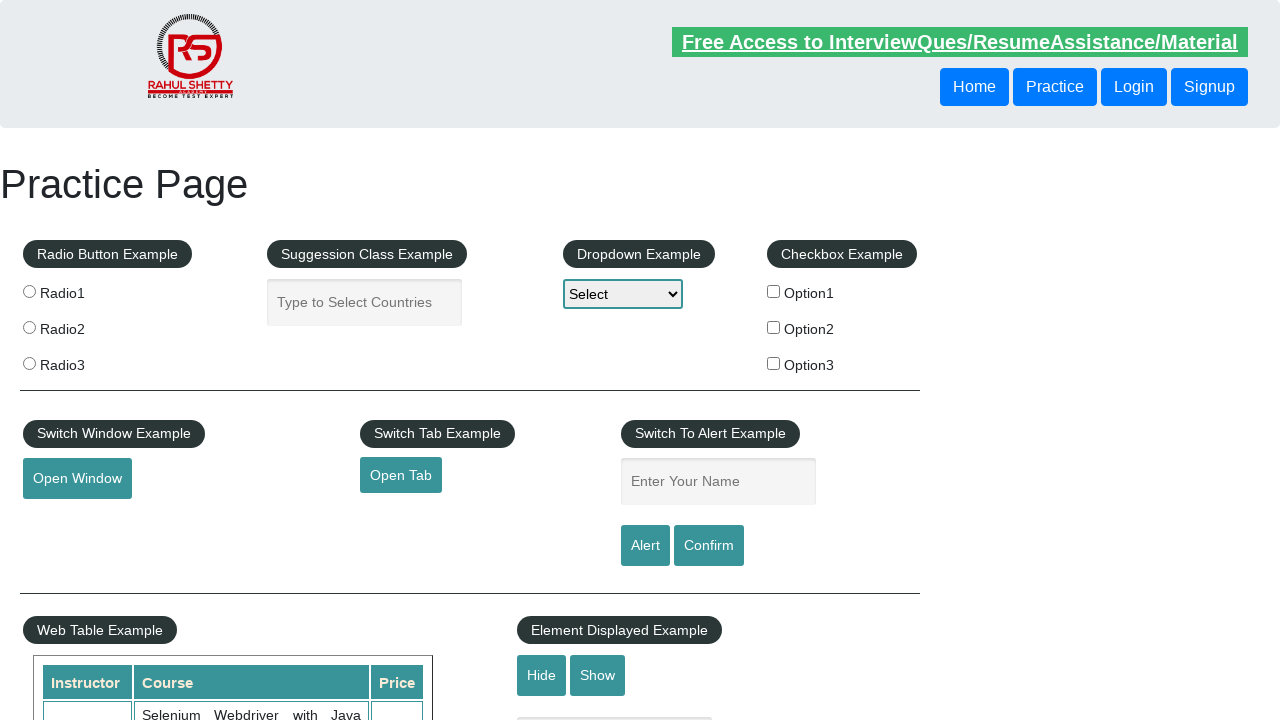

Located footer section (#gf-BIG)
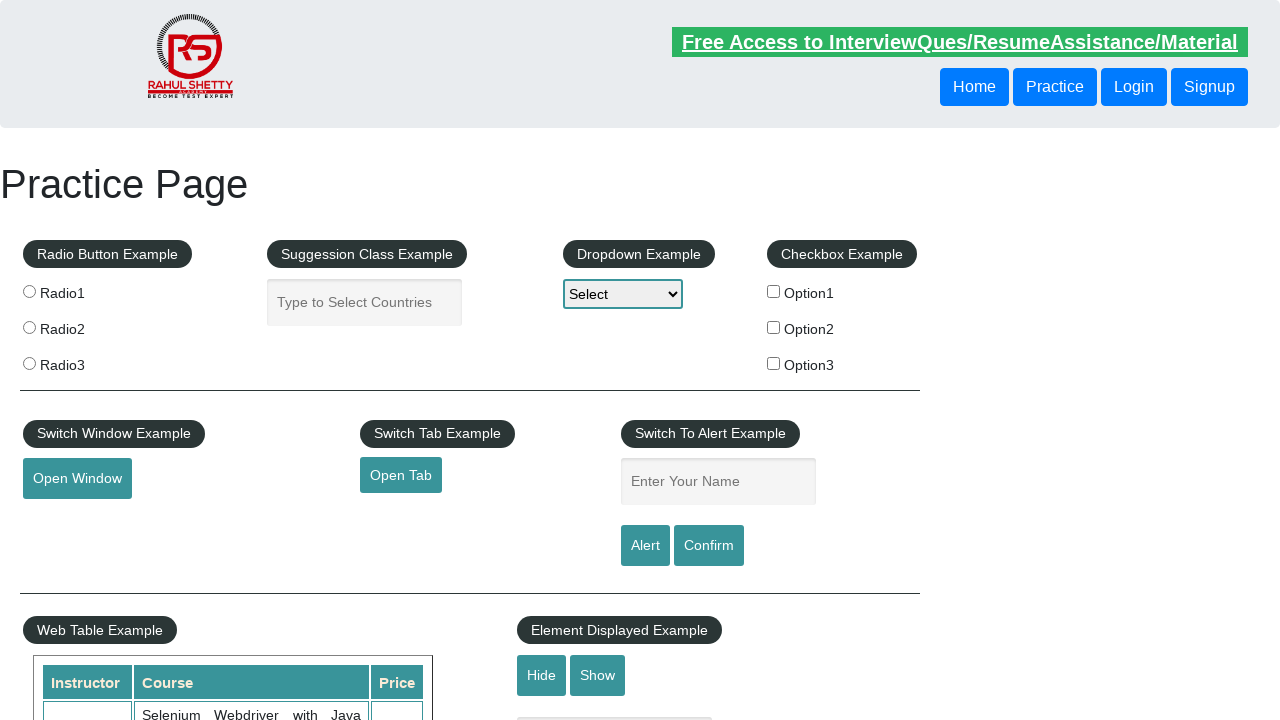

Counted links in footer section
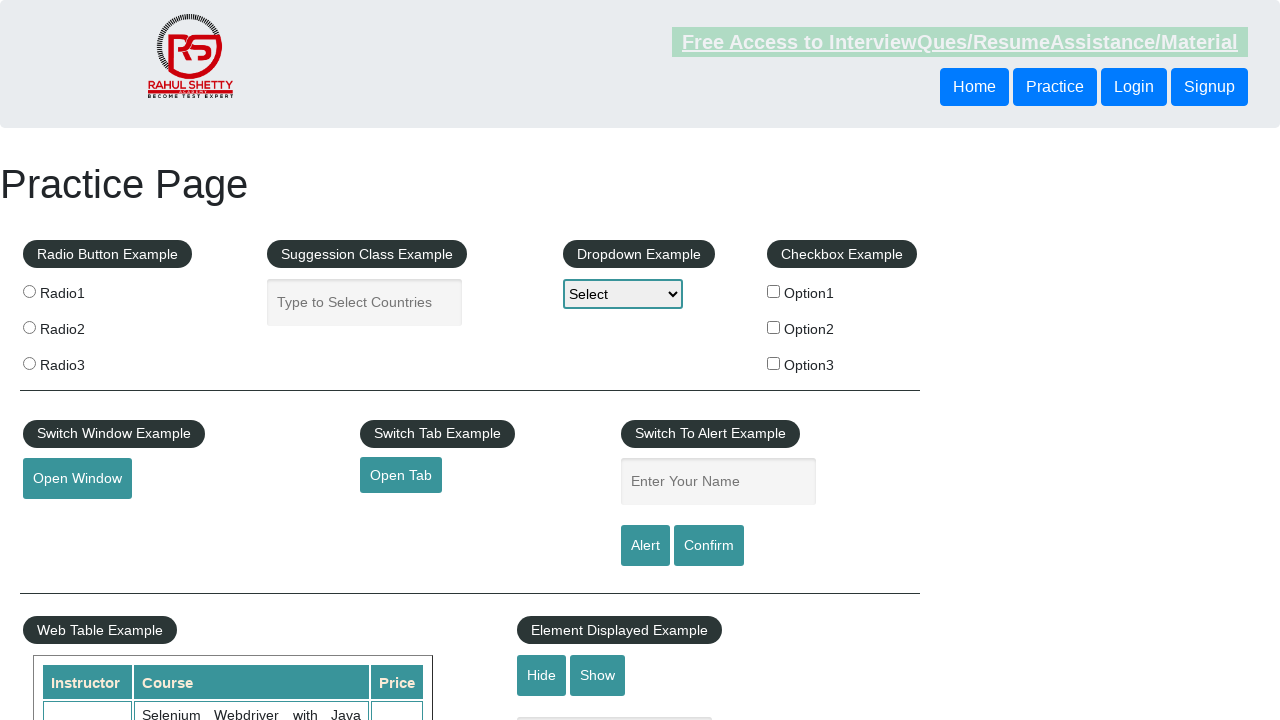

Located first column of footer
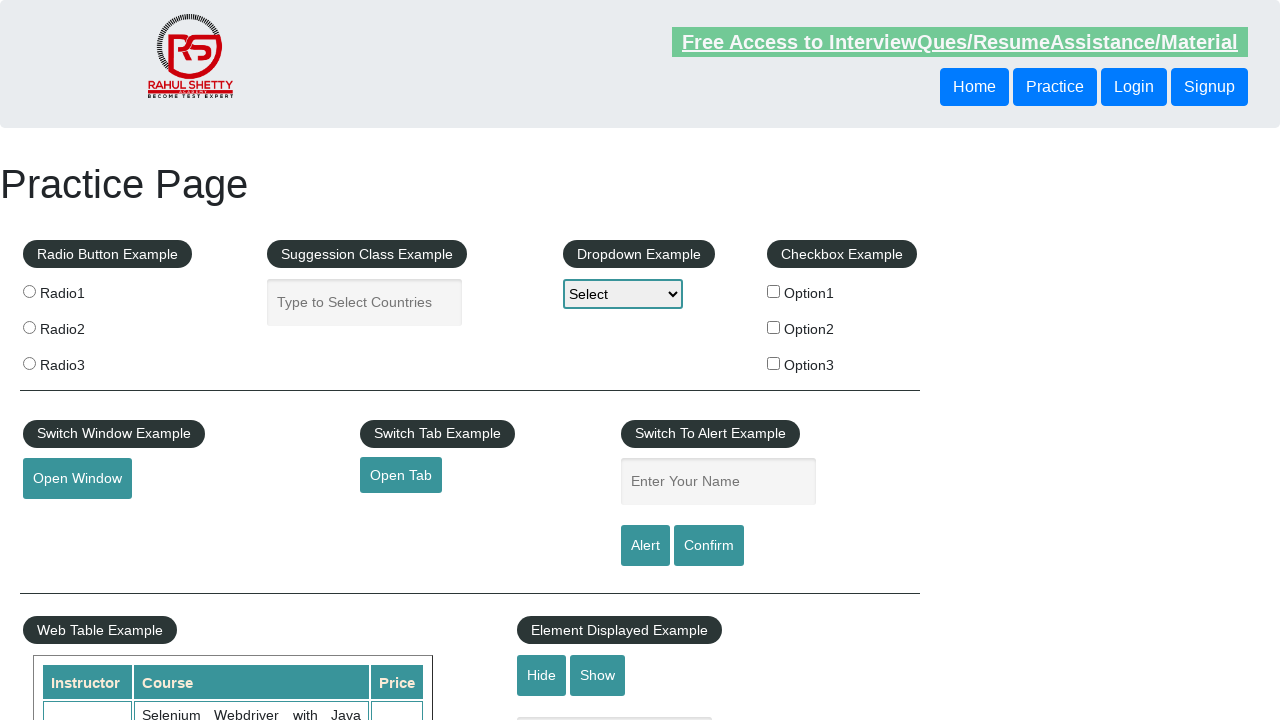

Counted links in footer column
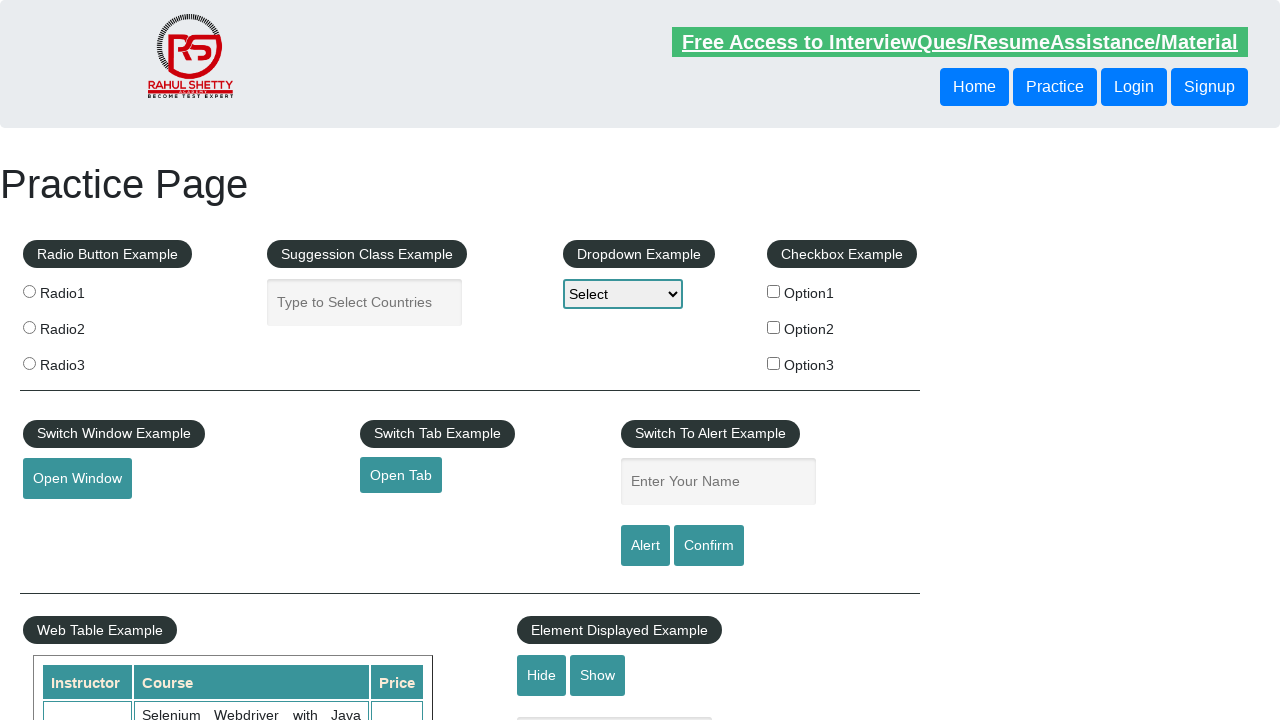

Retrieved all link elements from footer column
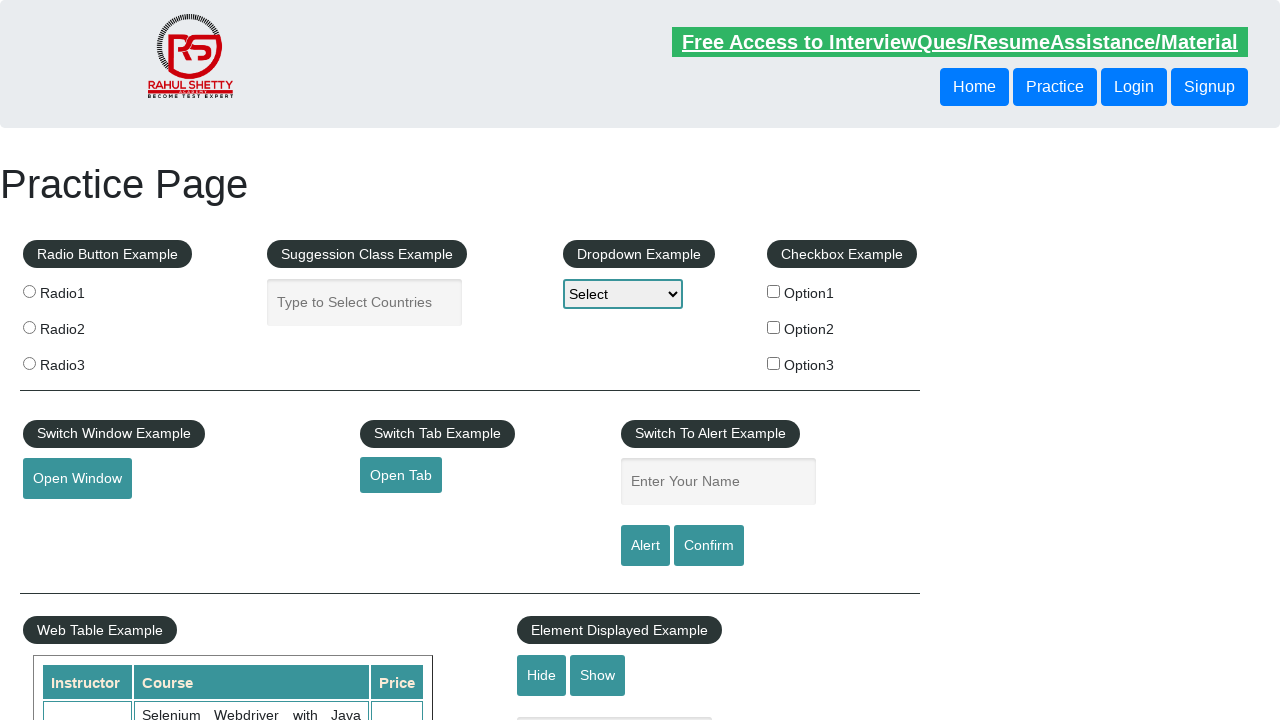

Retrieved href attribute from footer column link 1
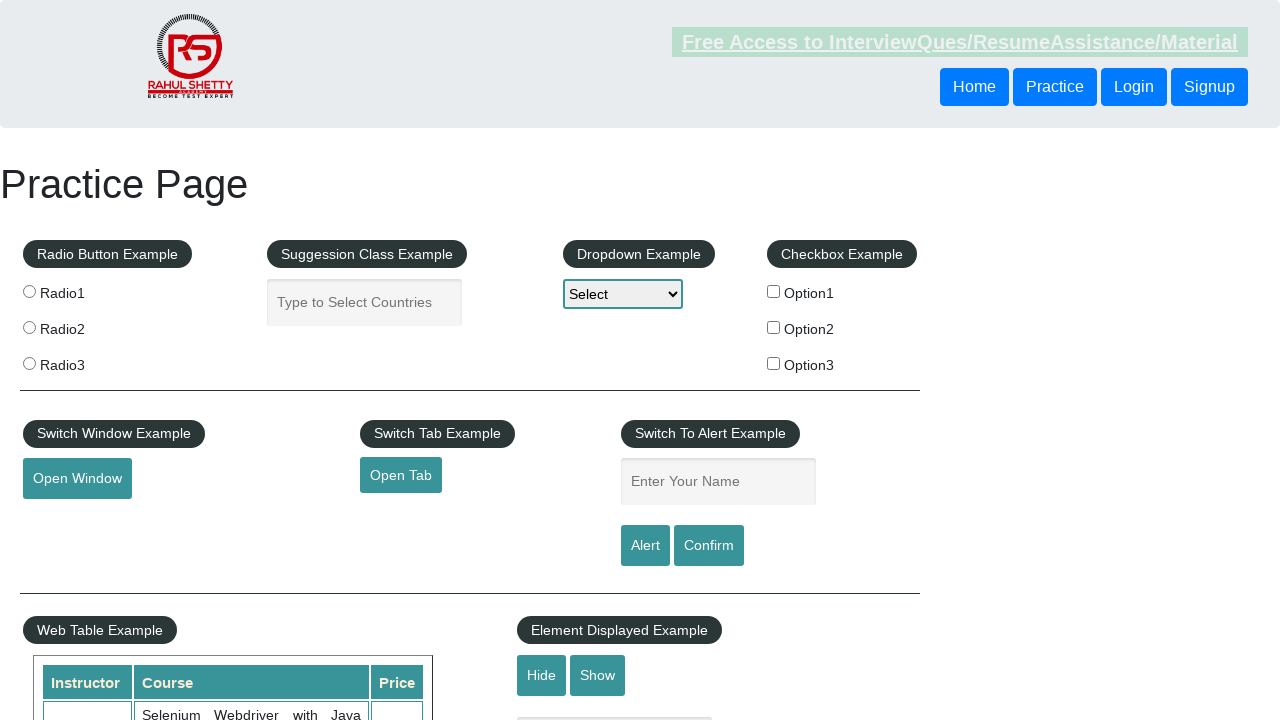

Opened new tab for footer column link 1
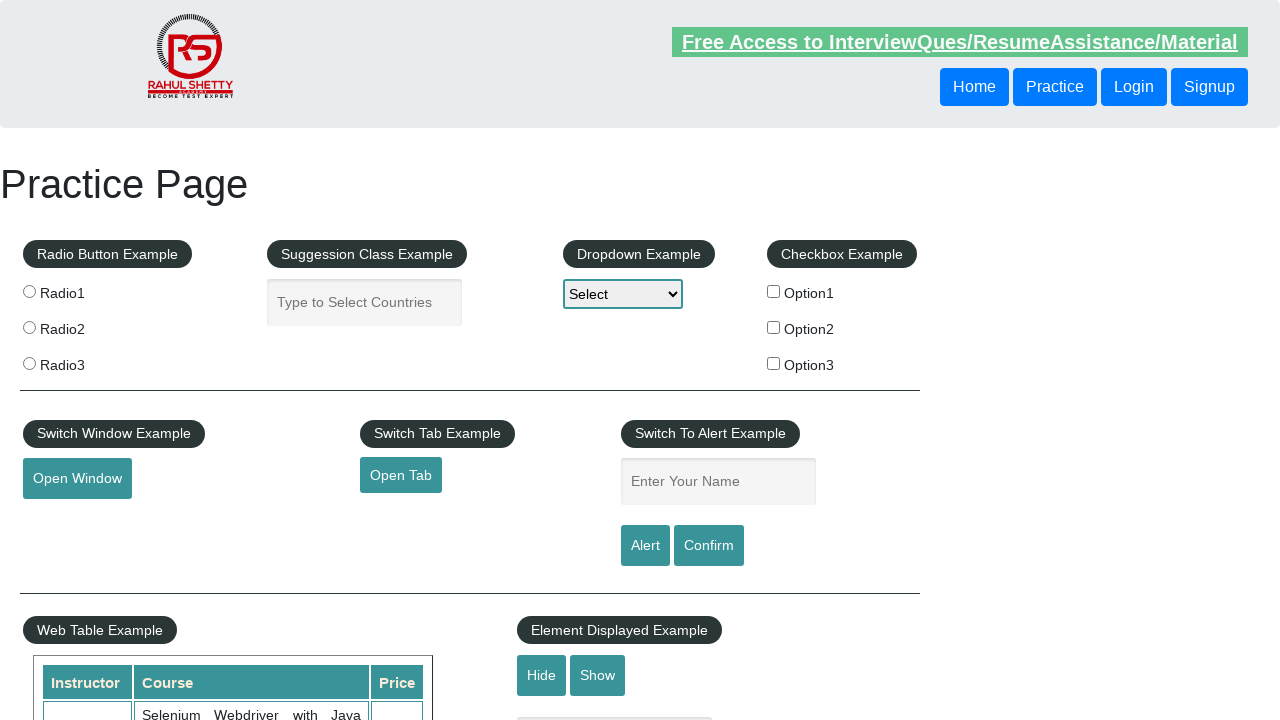

Navigated to footer column link 1: http://www.restapitutorial.com/
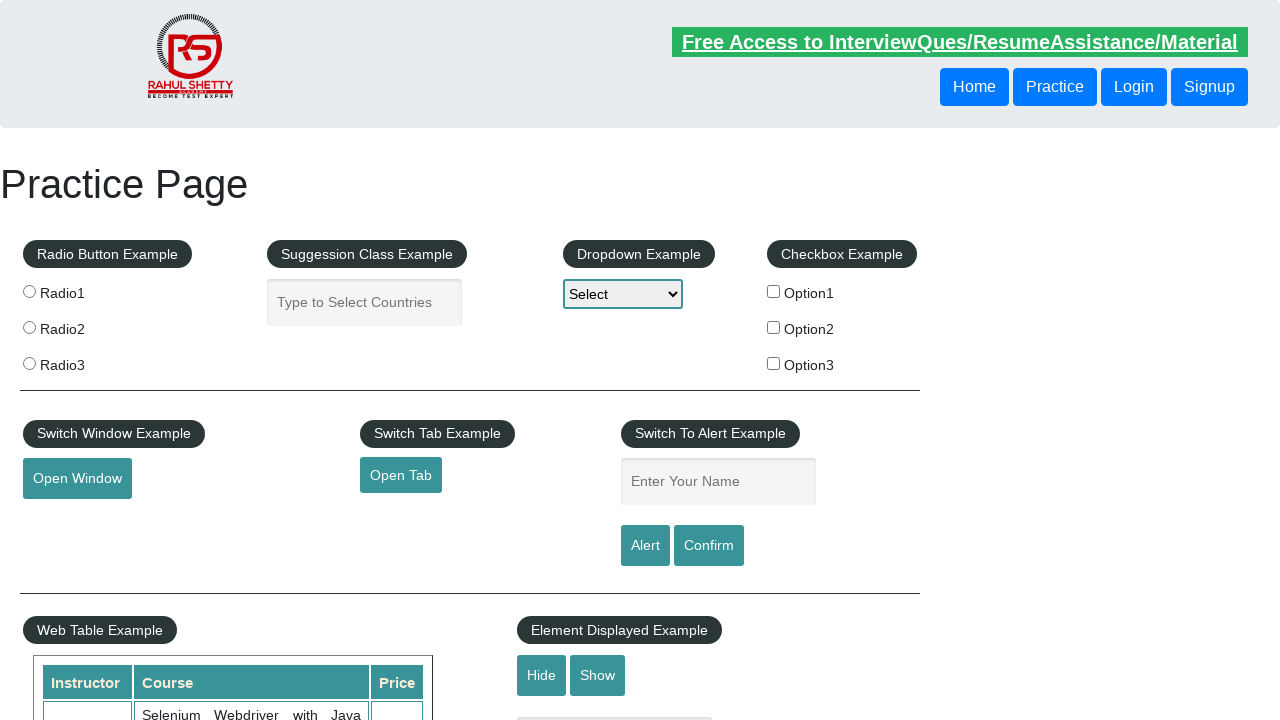

Captured page title from footer column link 1: REST API Tutorial
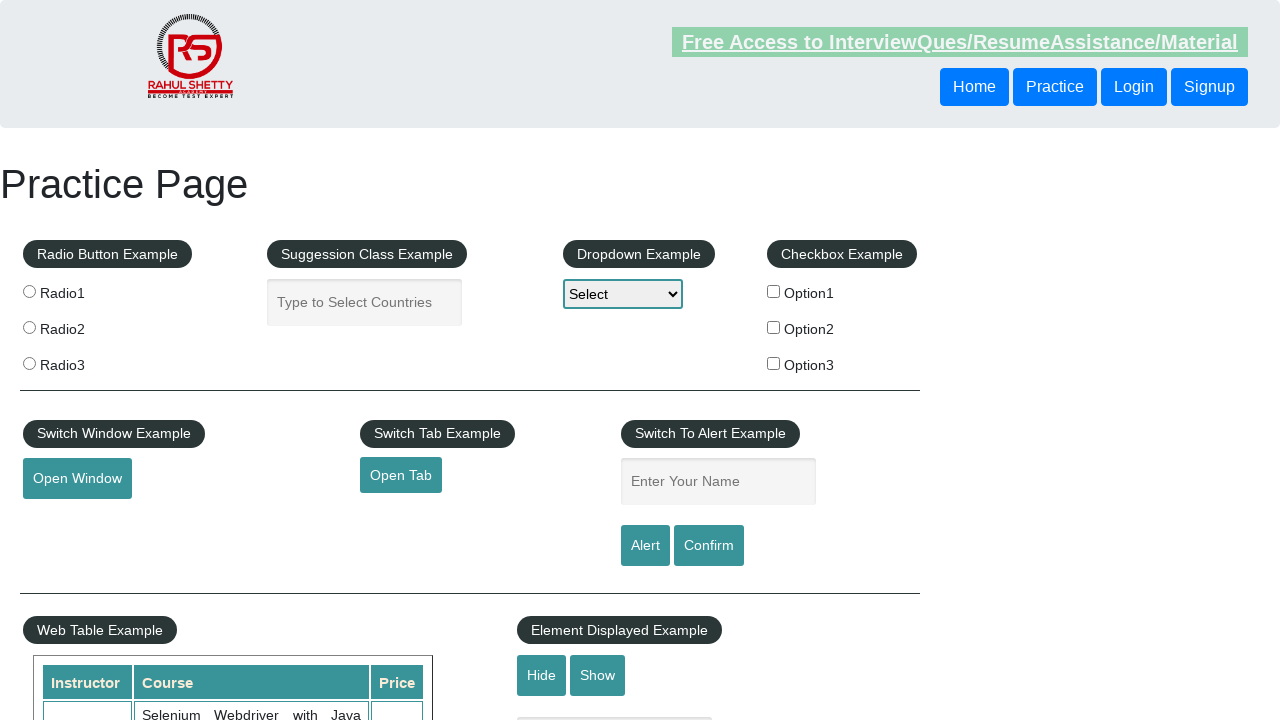

Retrieved href attribute from footer column link 2
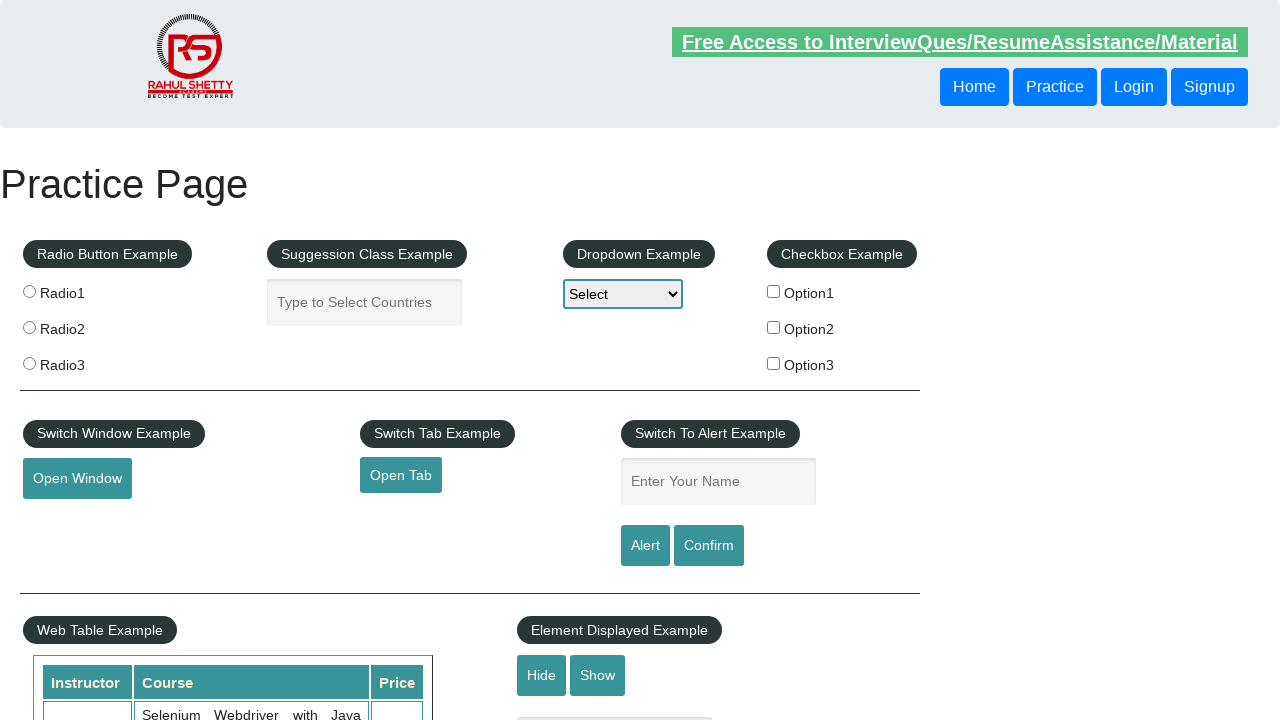

Opened new tab for footer column link 2
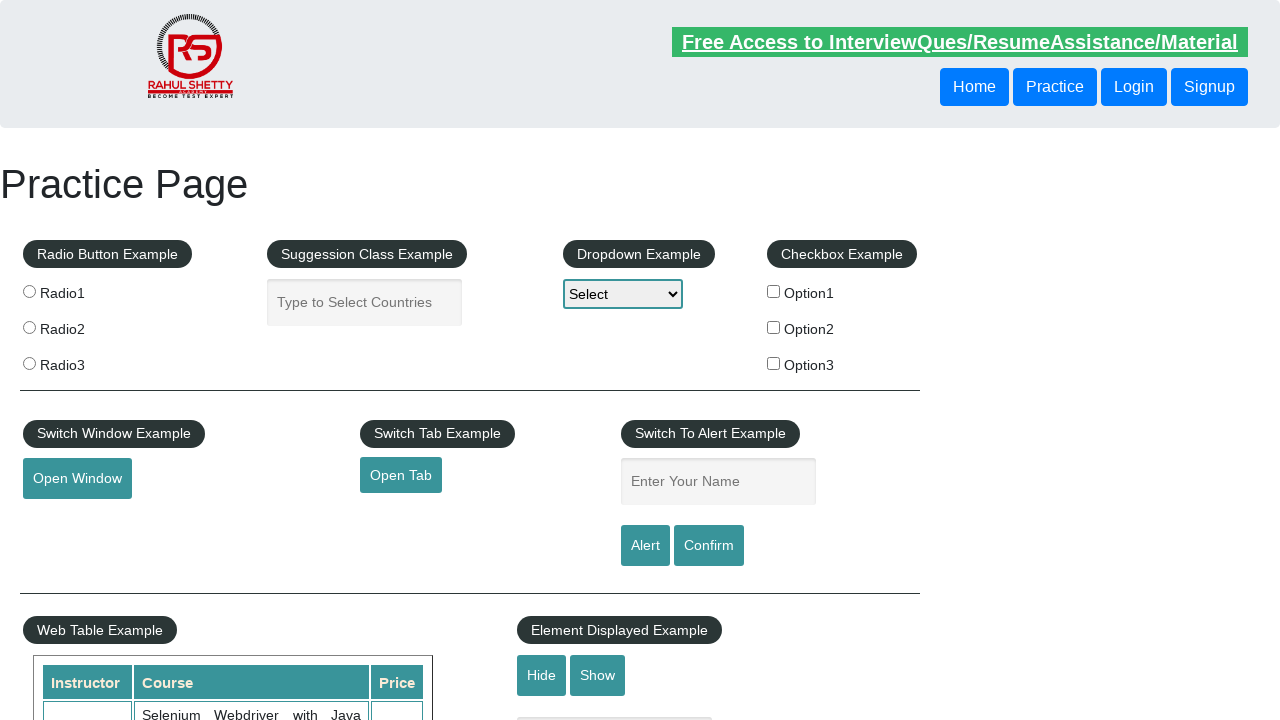

Navigated to footer column link 2: https://www.soapui.org/
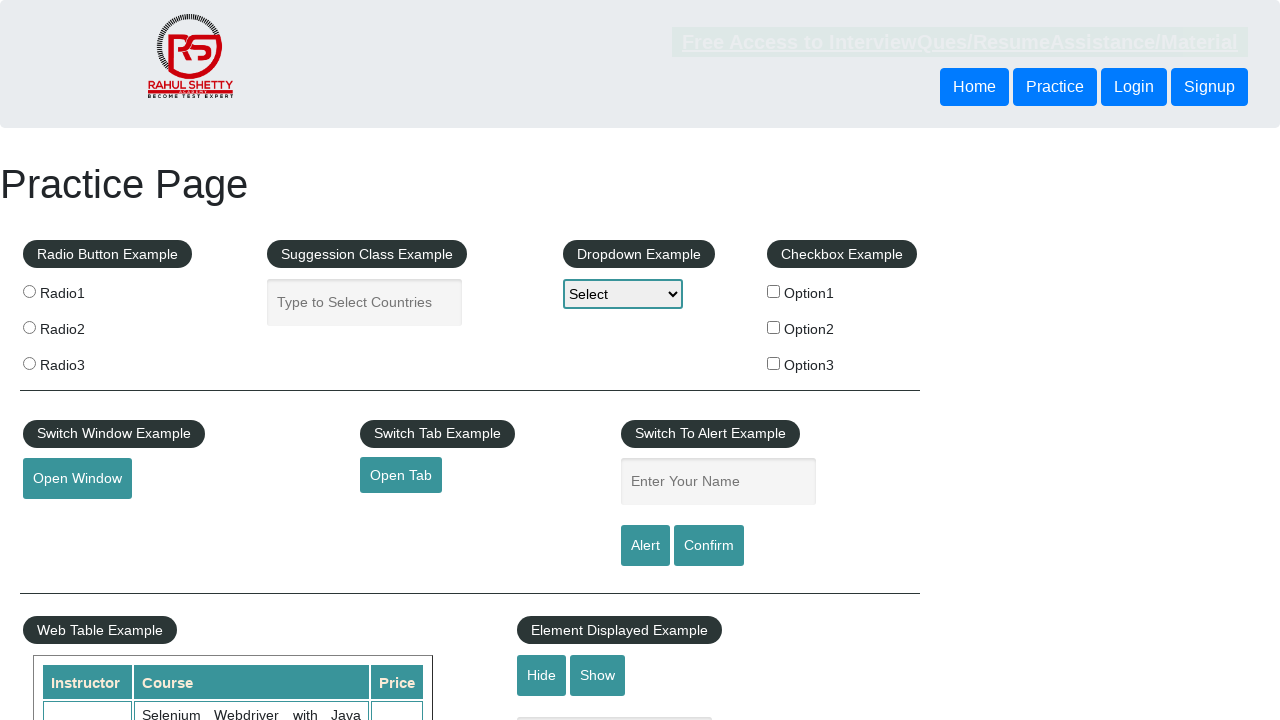

Captured page title from footer column link 2: The World’s Most Popular API Testing Tool | SoapUI
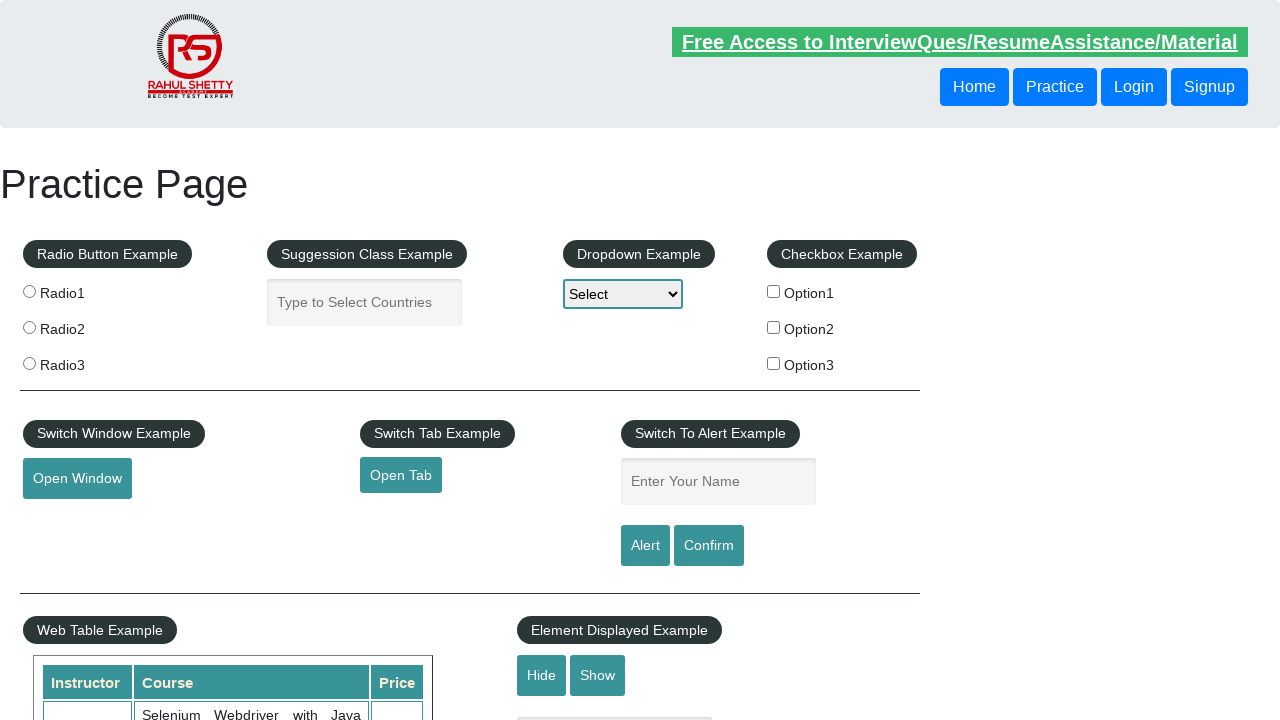

Retrieved href attribute from footer column link 3
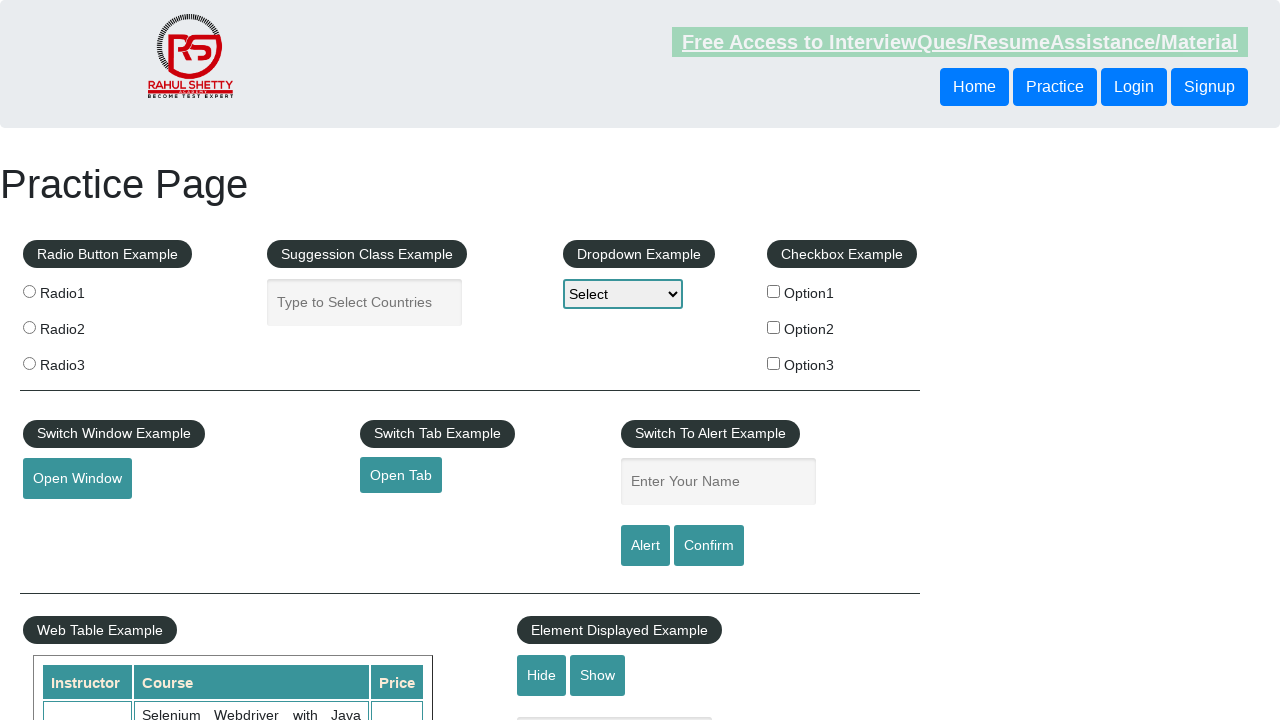

Opened new tab for footer column link 3
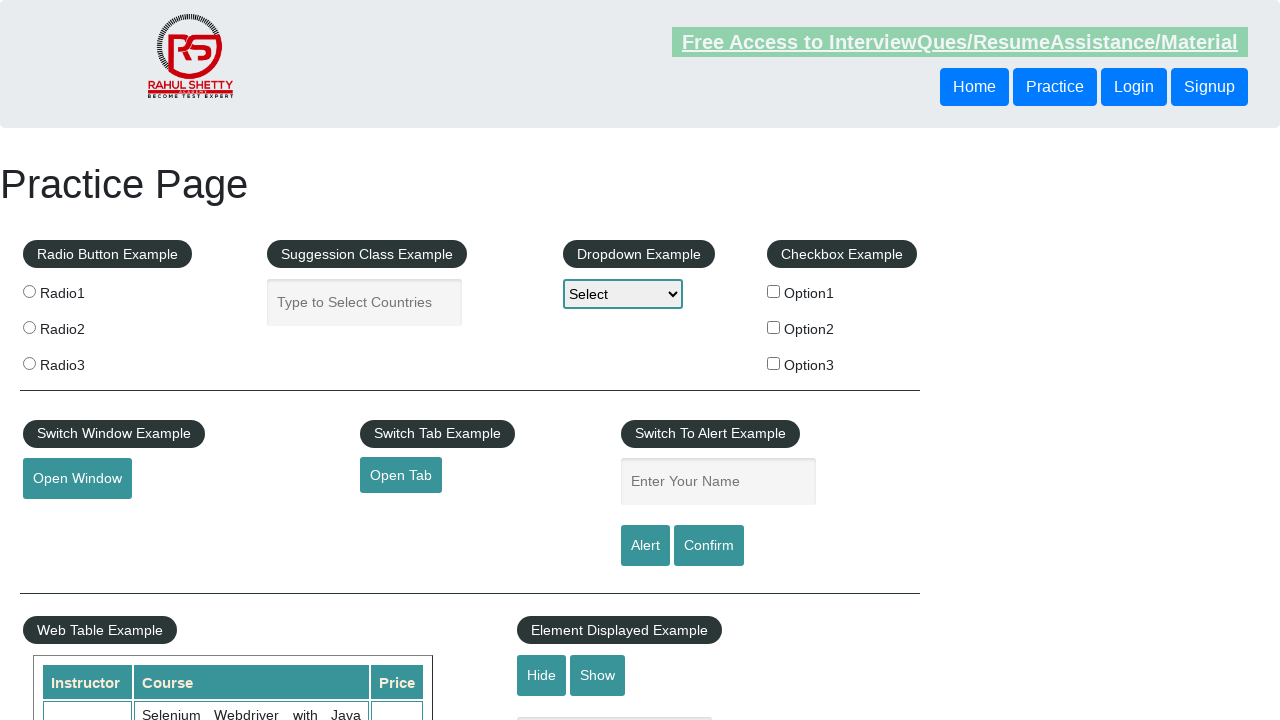

Navigated to footer column link 3: https://courses.rahulshettyacademy.com/p/appium-tutorial
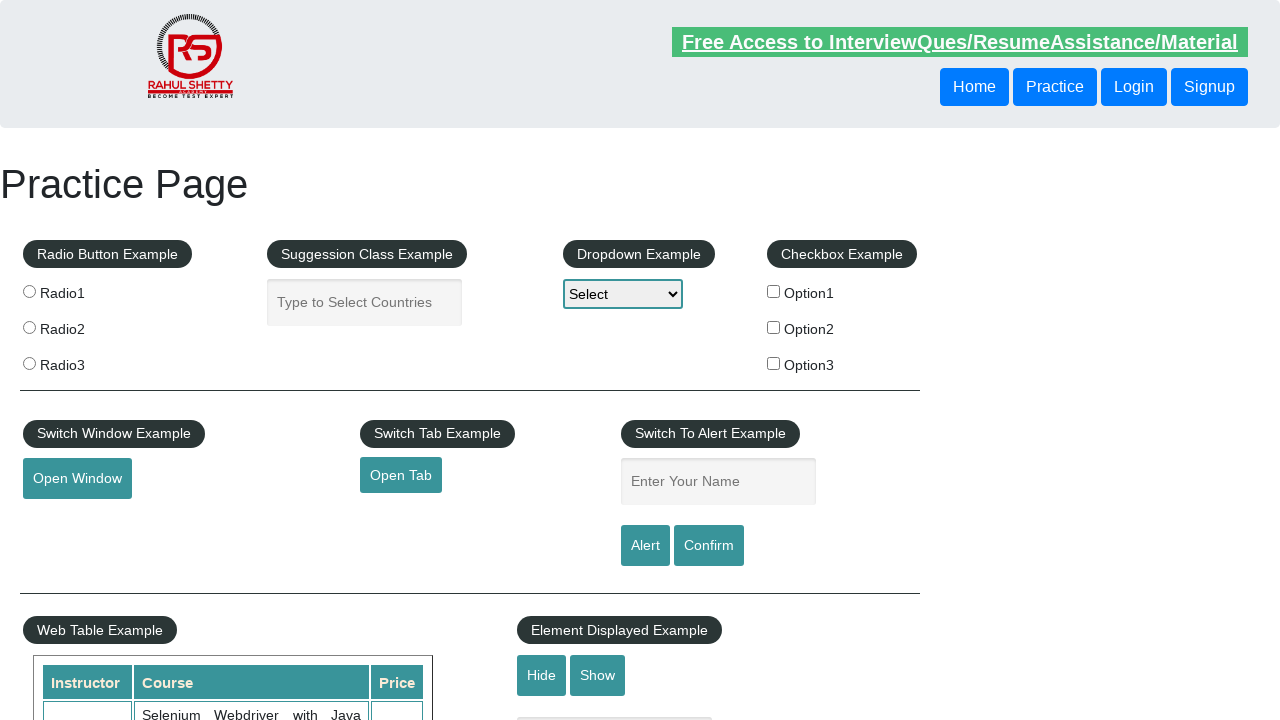

Captured page title from footer column link 3: Appium tutorial for Mobile Apps testing | RahulShetty Academy | Rahul
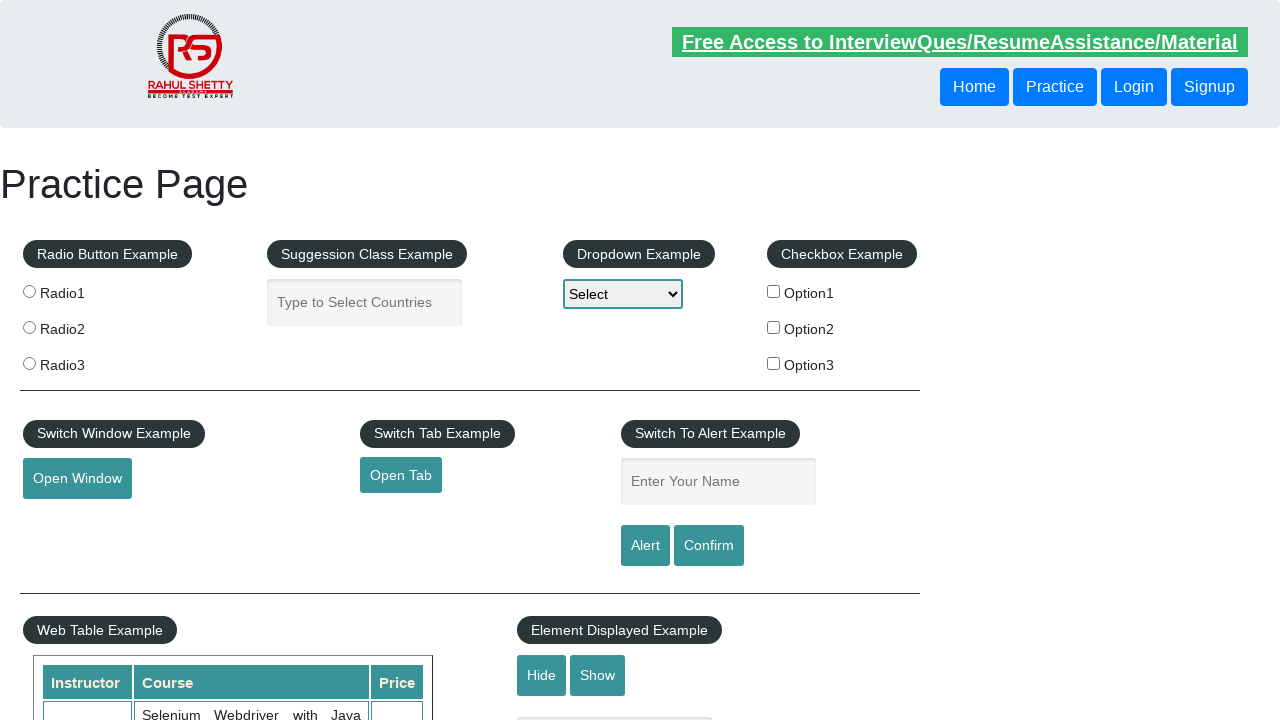

Retrieved href attribute from footer column link 4
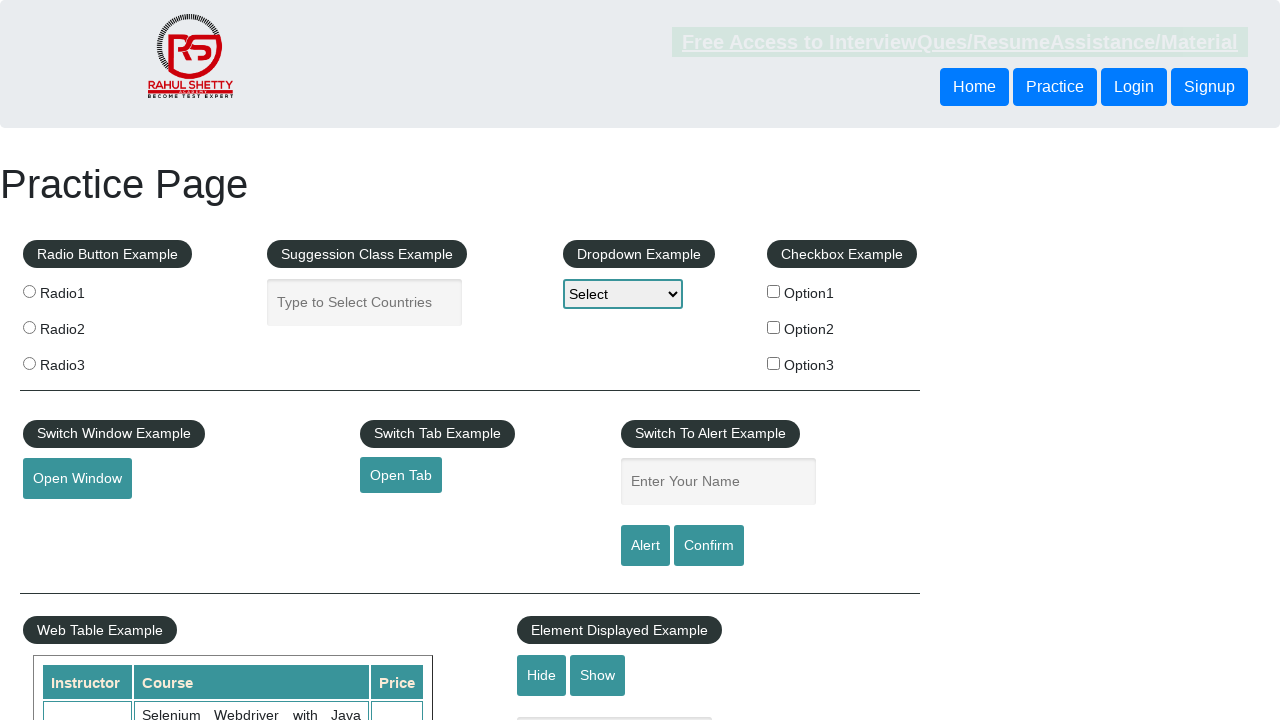

Opened new tab for footer column link 4
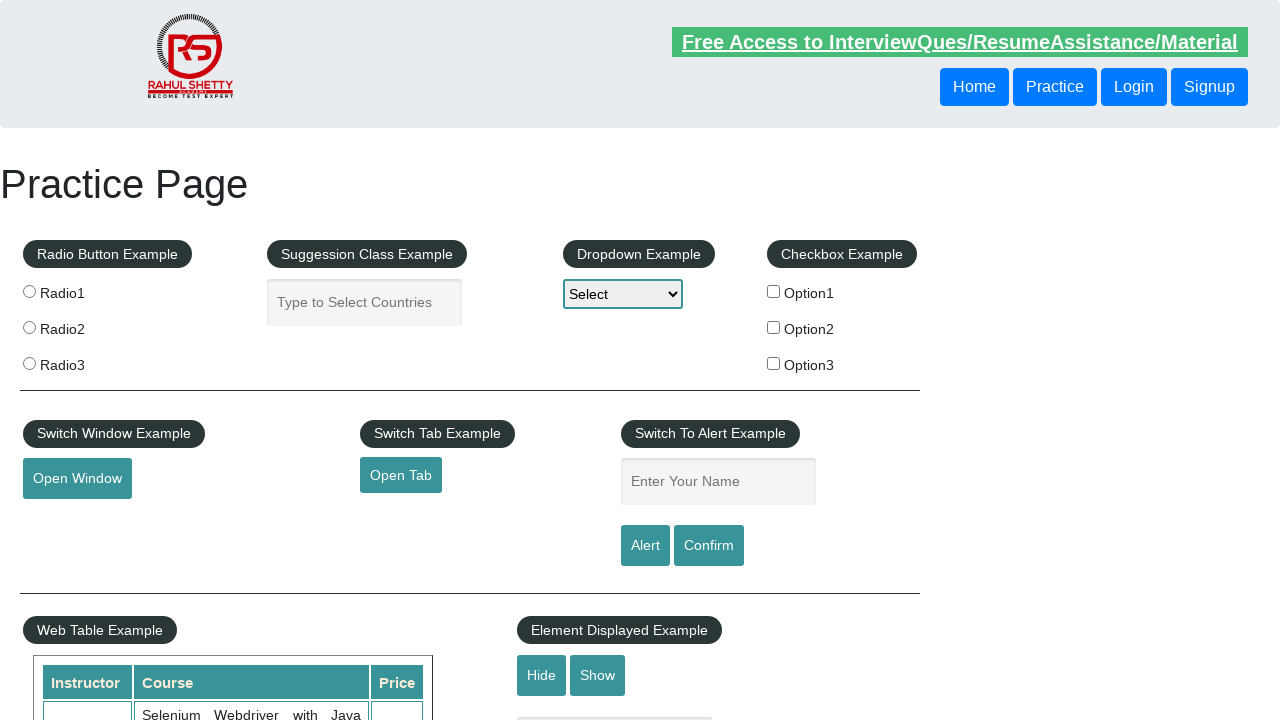

Navigated to footer column link 4: https://jmeter.apache.org/
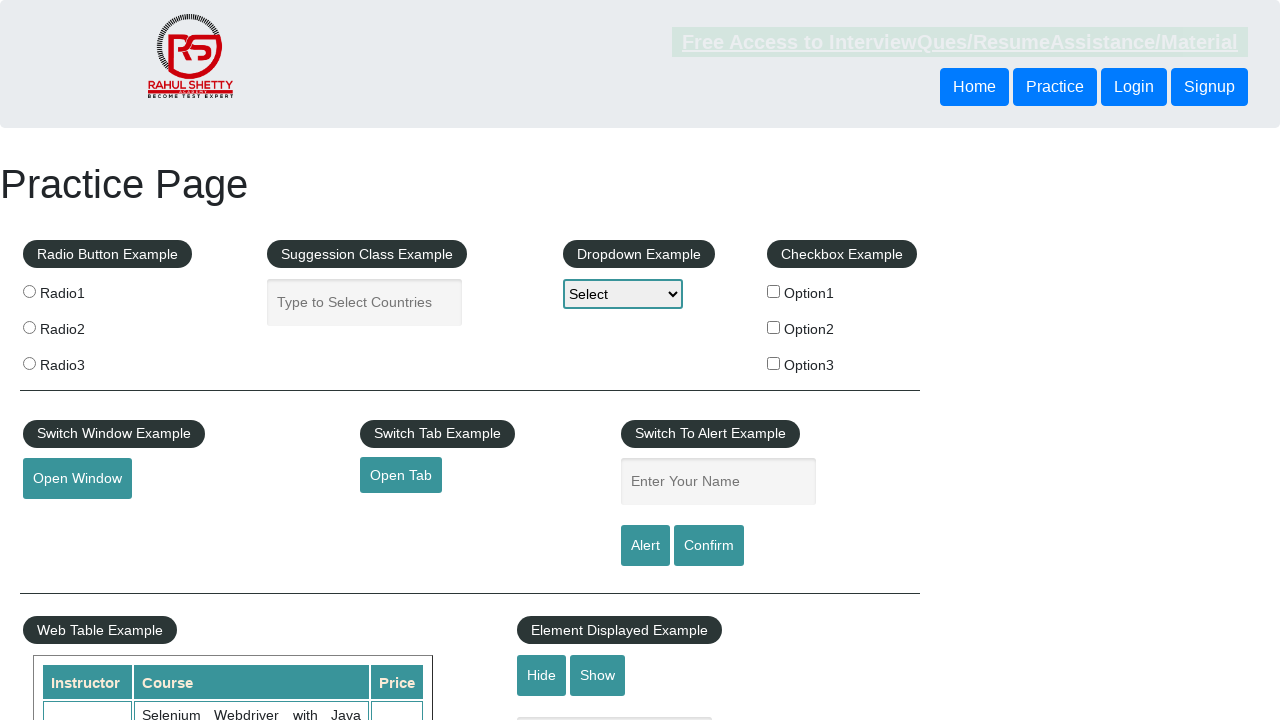

Captured page title from footer column link 4: Apache JMeter - Apache JMeter™
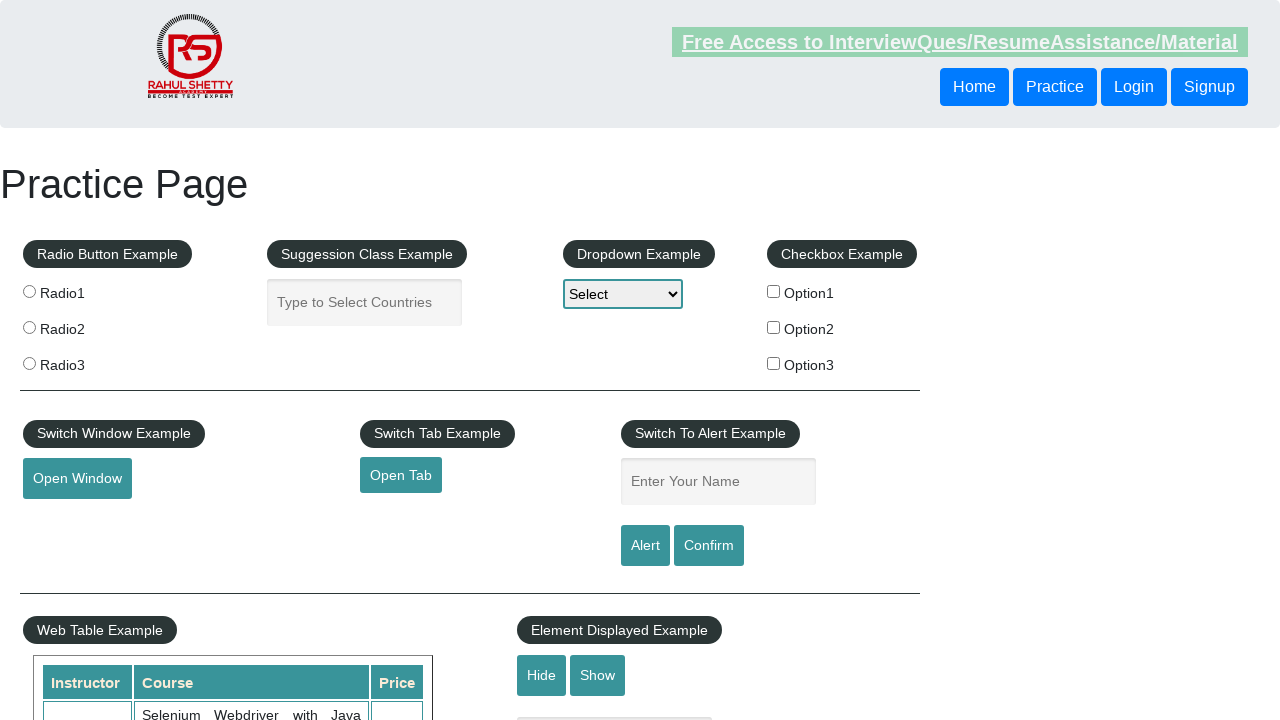

Verified original page title: Practice Page
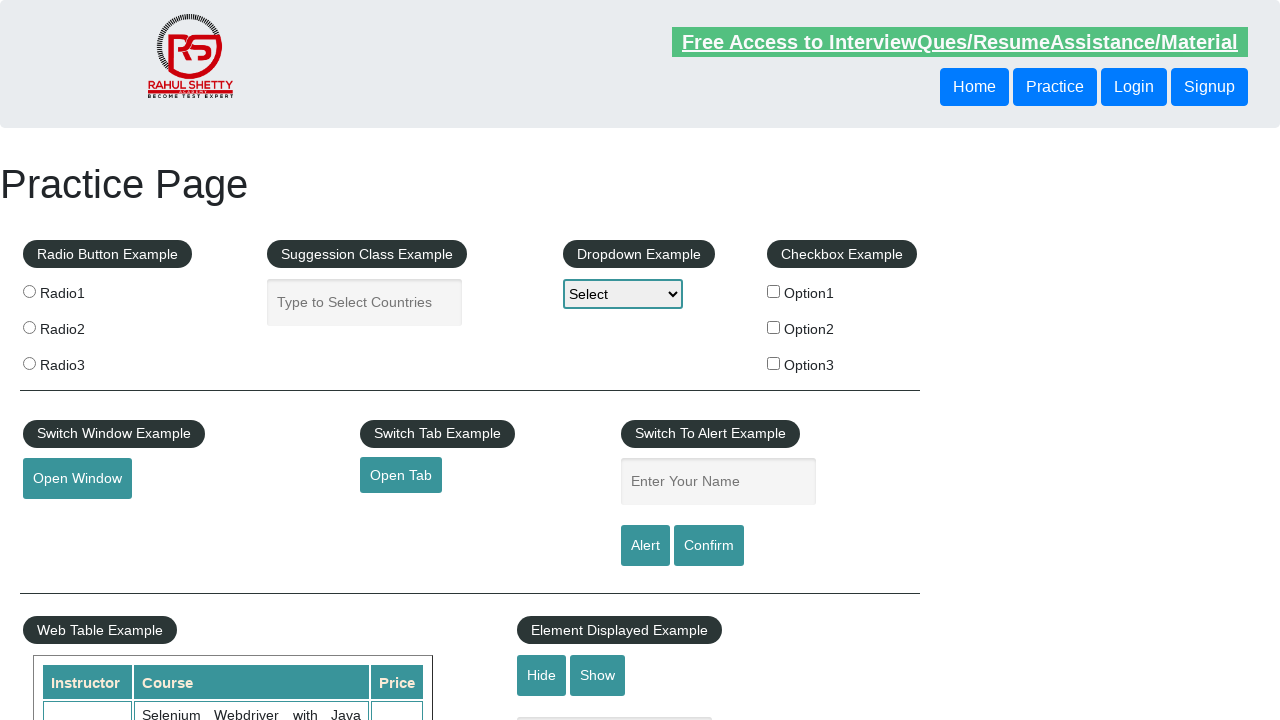

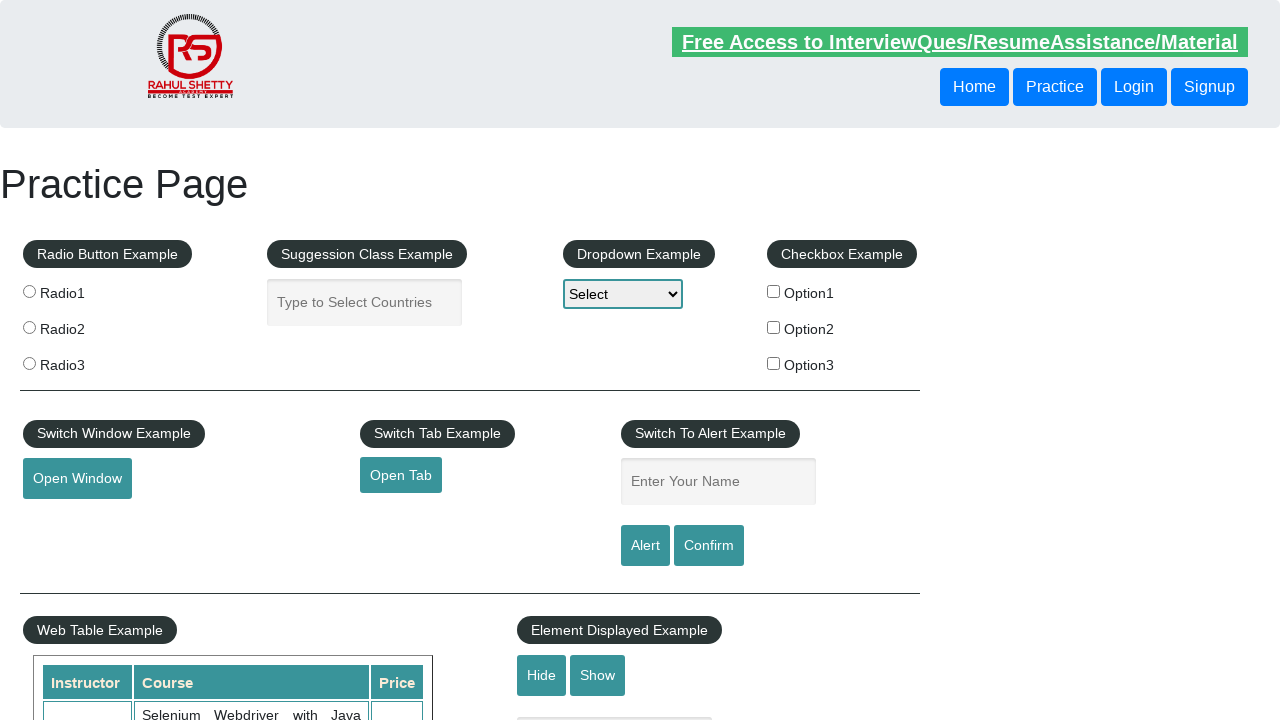